Tests form input interactions on a practice form by filling the firstName field with different values, clearing it, and re-entering new text multiple times.

Starting URL: https://demoqa.com/automation-practice-form

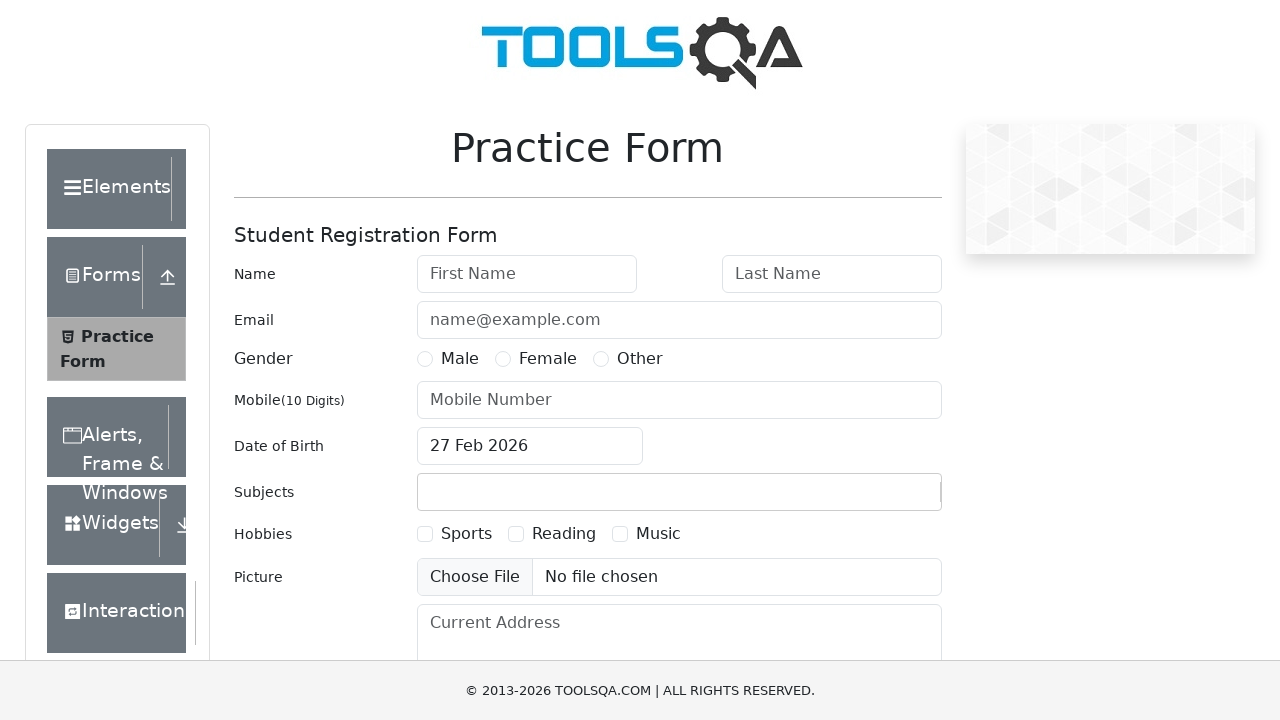

Located the firstName input field
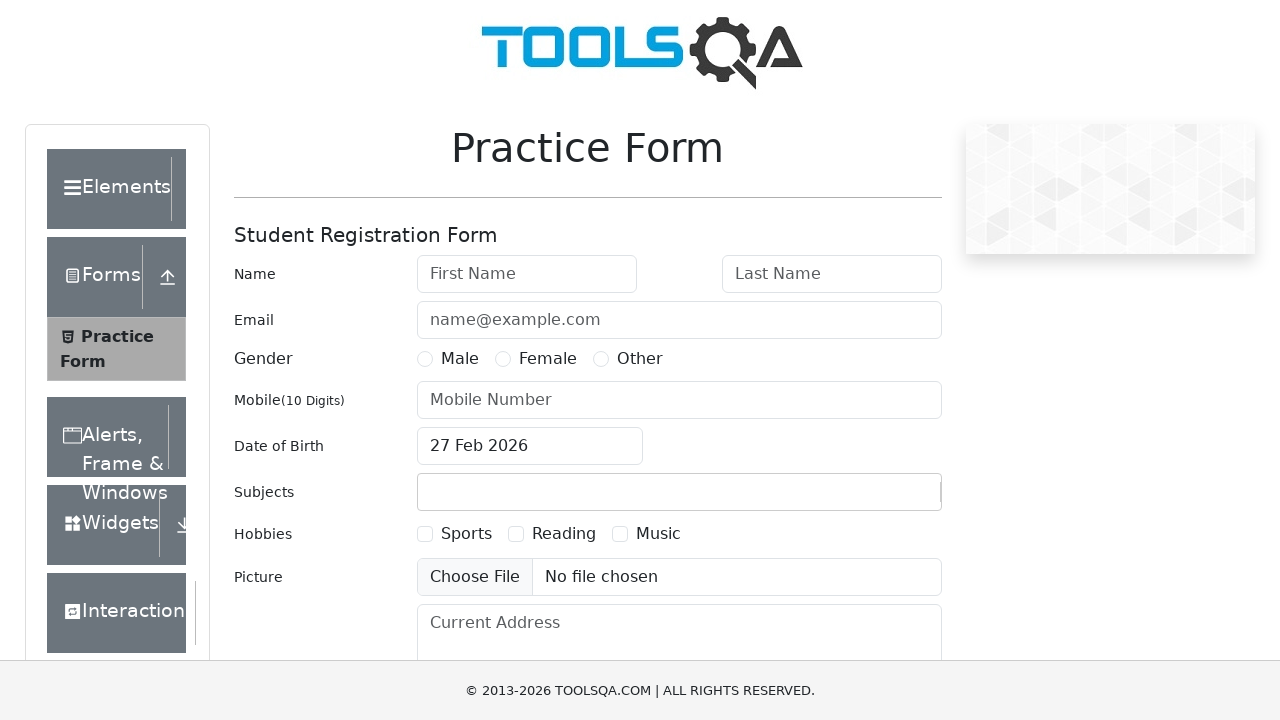

Retrieved pattern attribute value: None
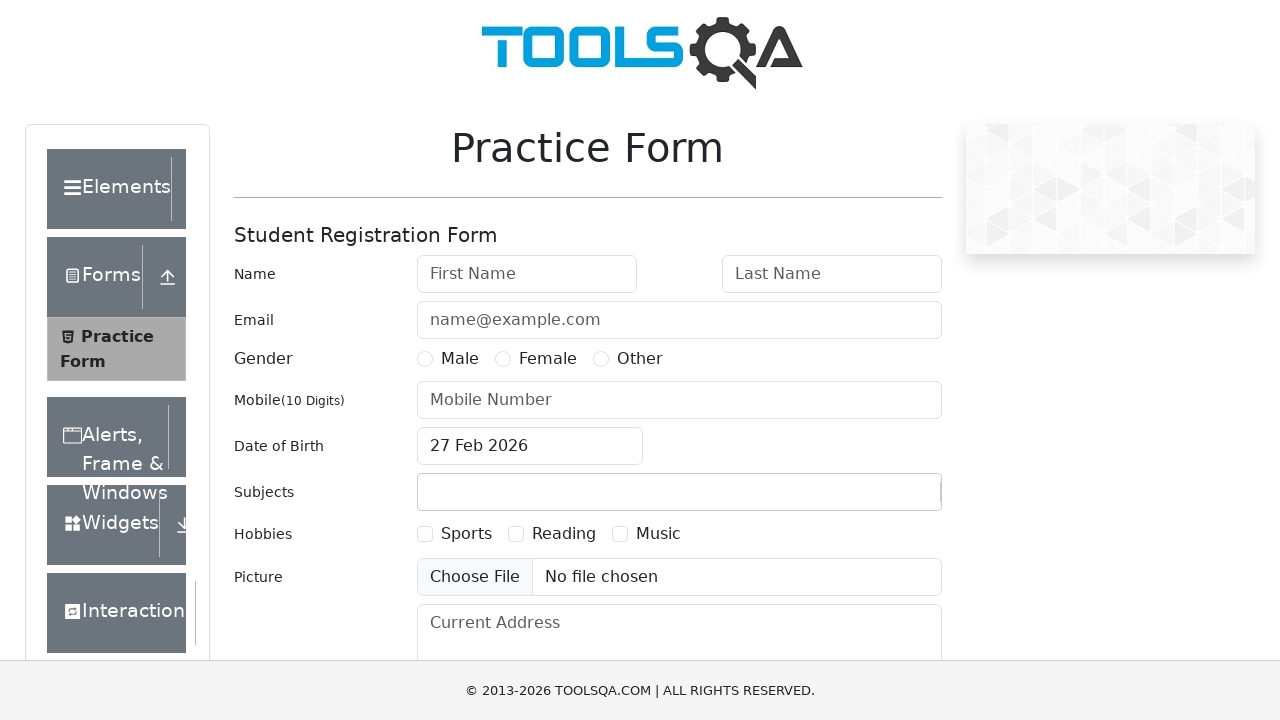

Filled firstName field with 'Tanvir Hossain' on #firstName
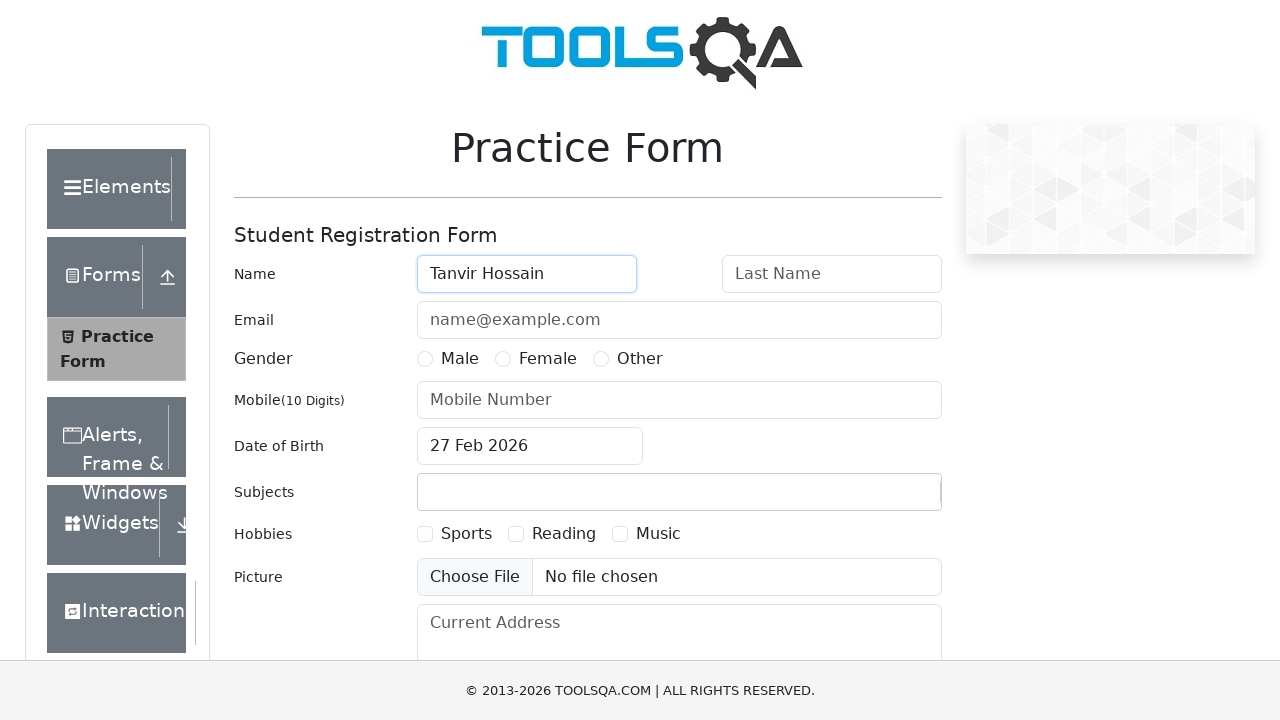

Waited 1 second before clearing
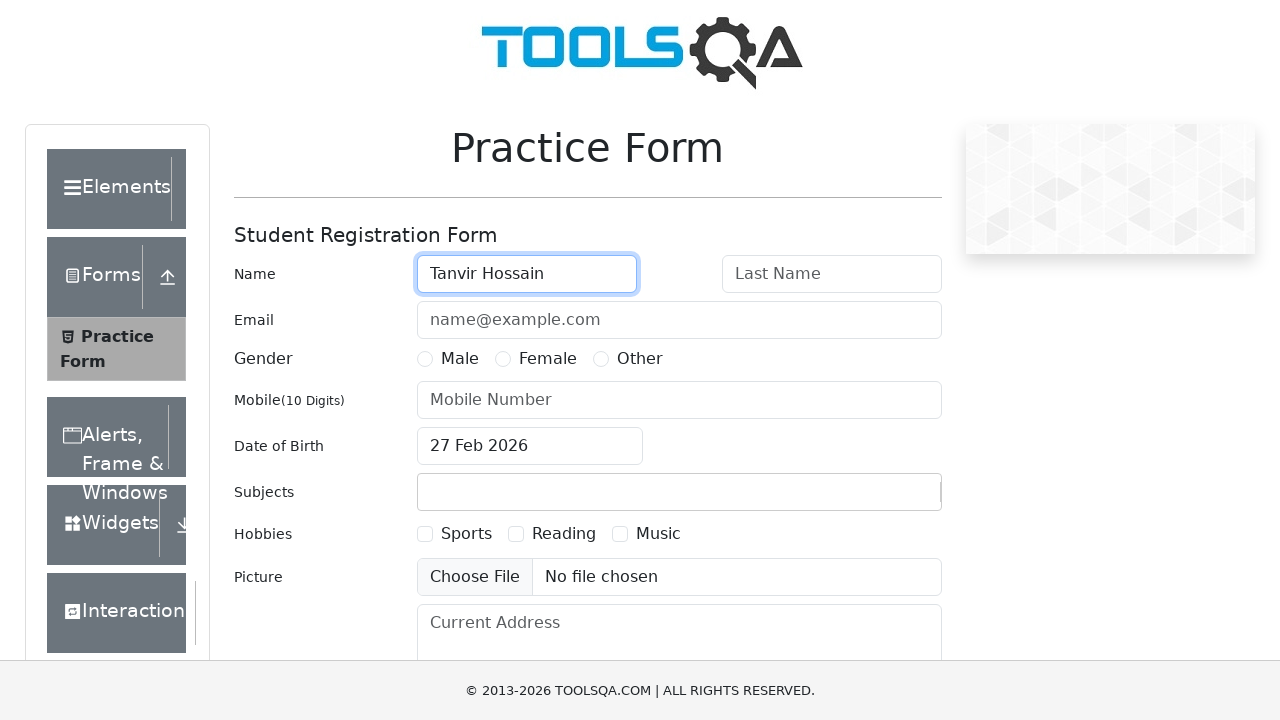

Cleared the firstName field on #firstName
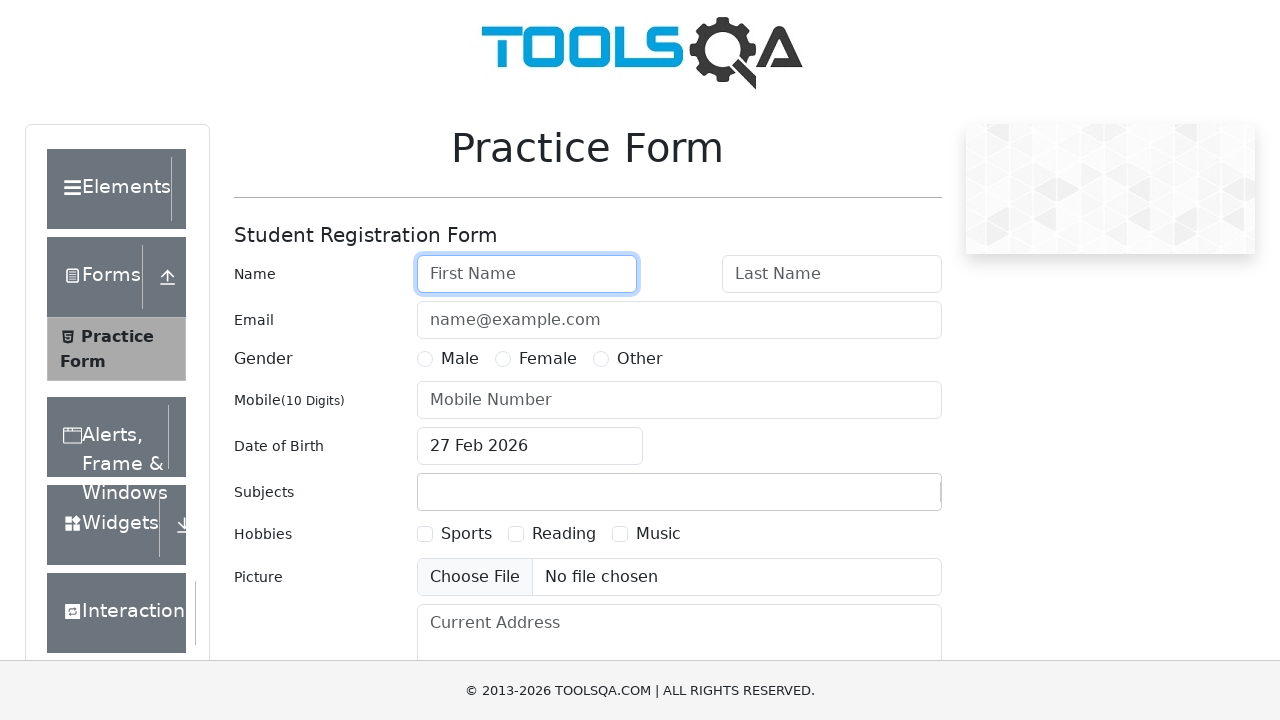

Filled firstName field with 'ABM aftabuzamman' on #firstName
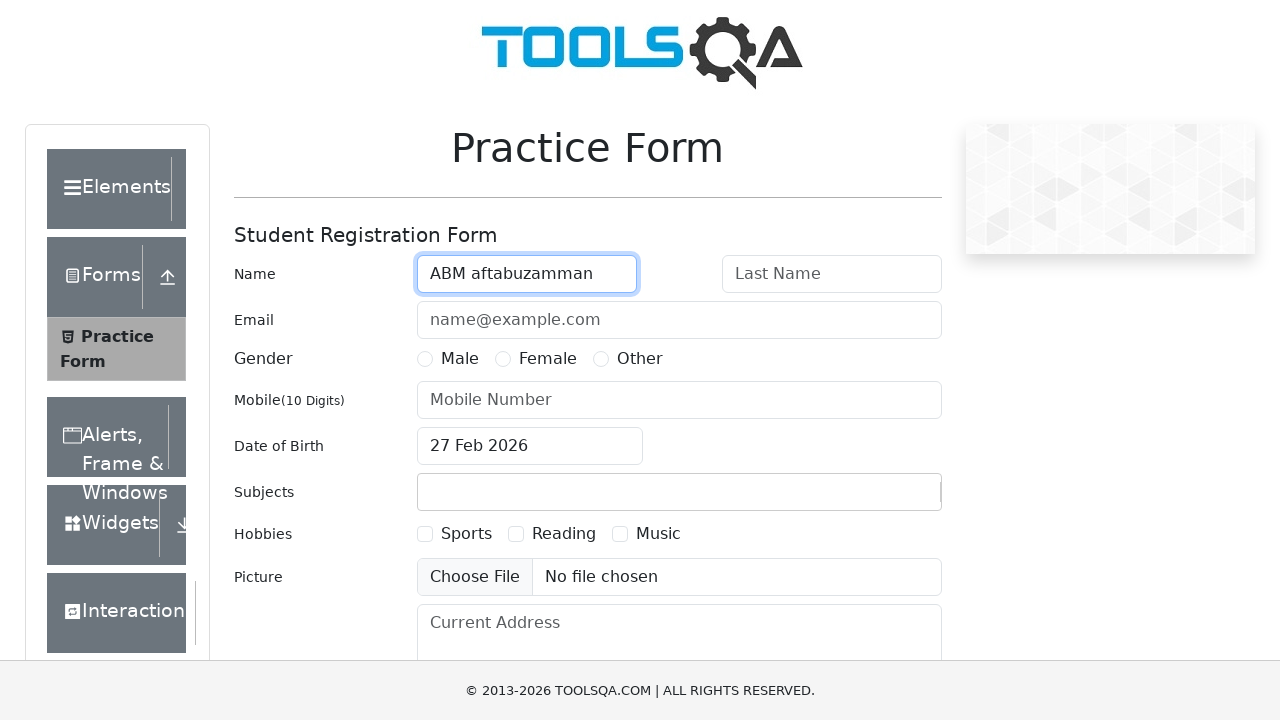

Waited 1 second before clearing
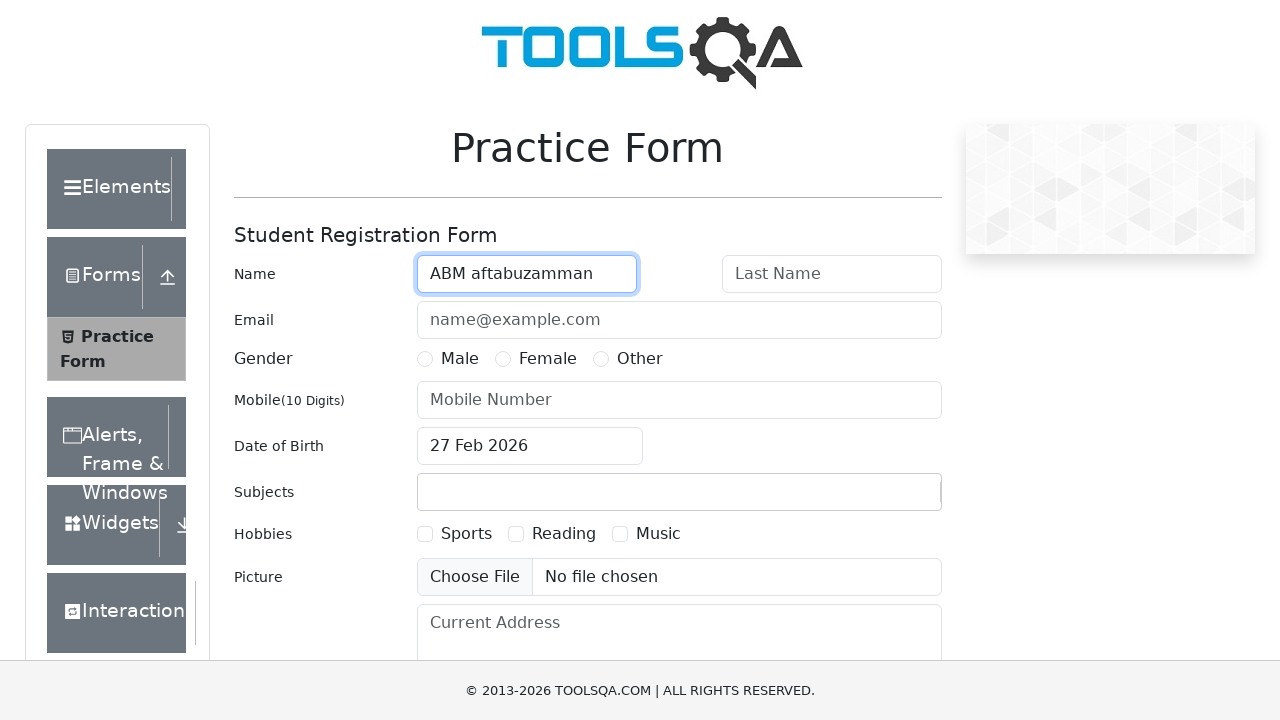

Cleared the firstName field on #firstName
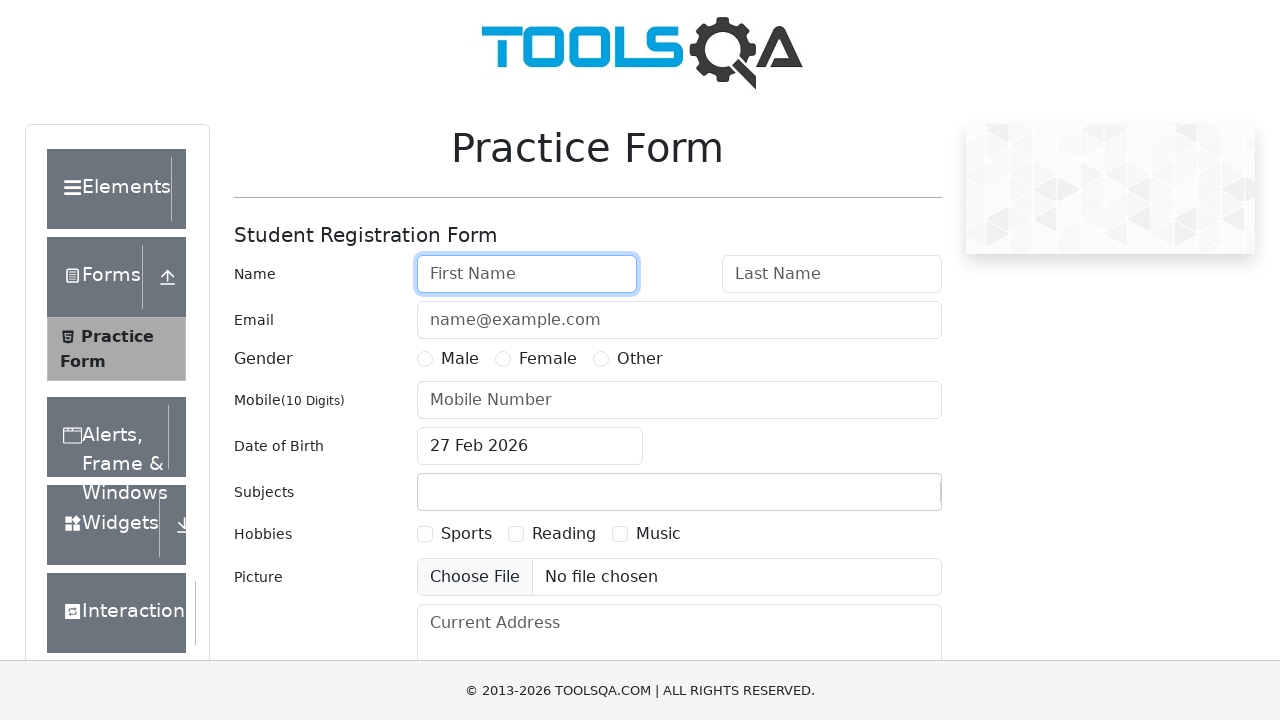

Filled firstName field with 'abc' on #firstName
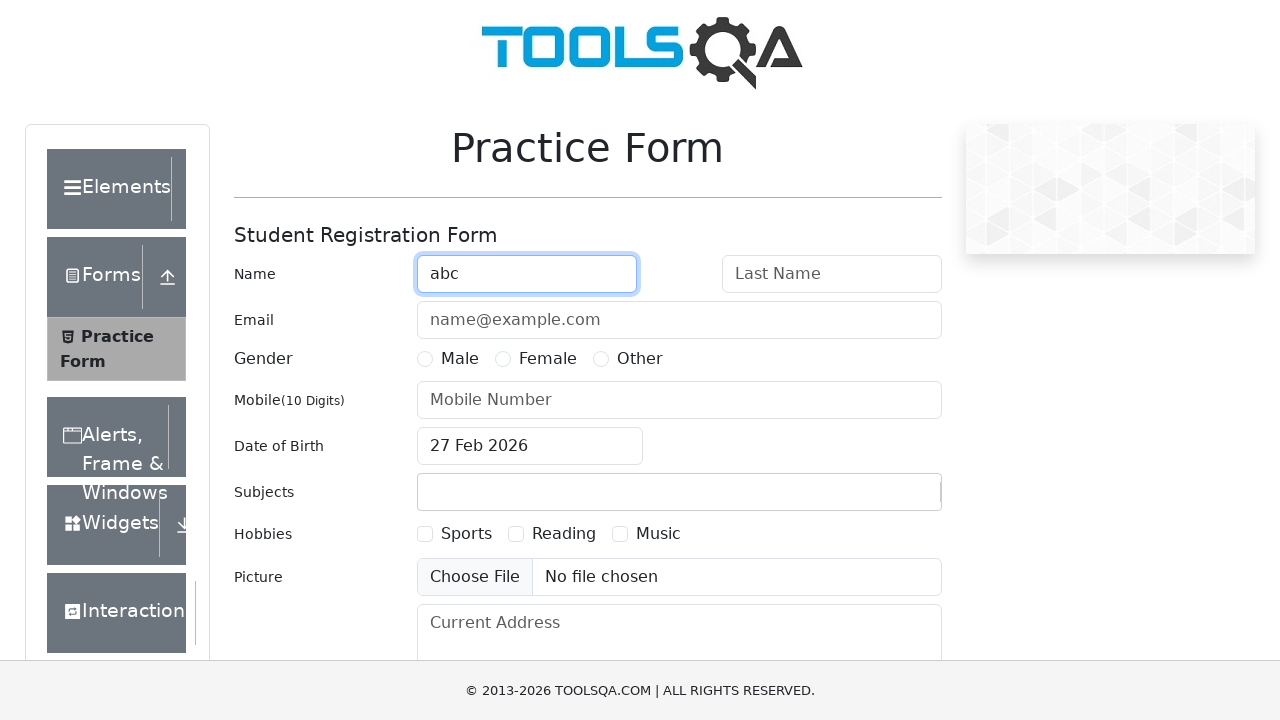

Waited 1 second to observe final state
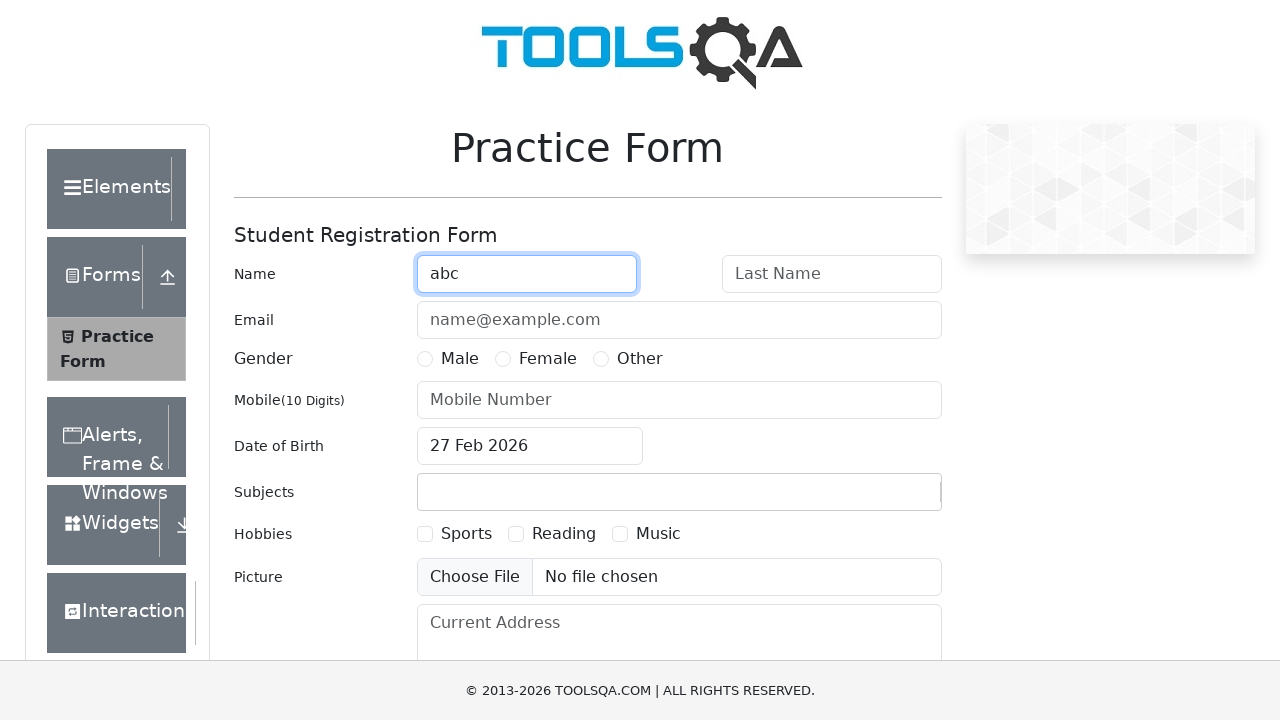

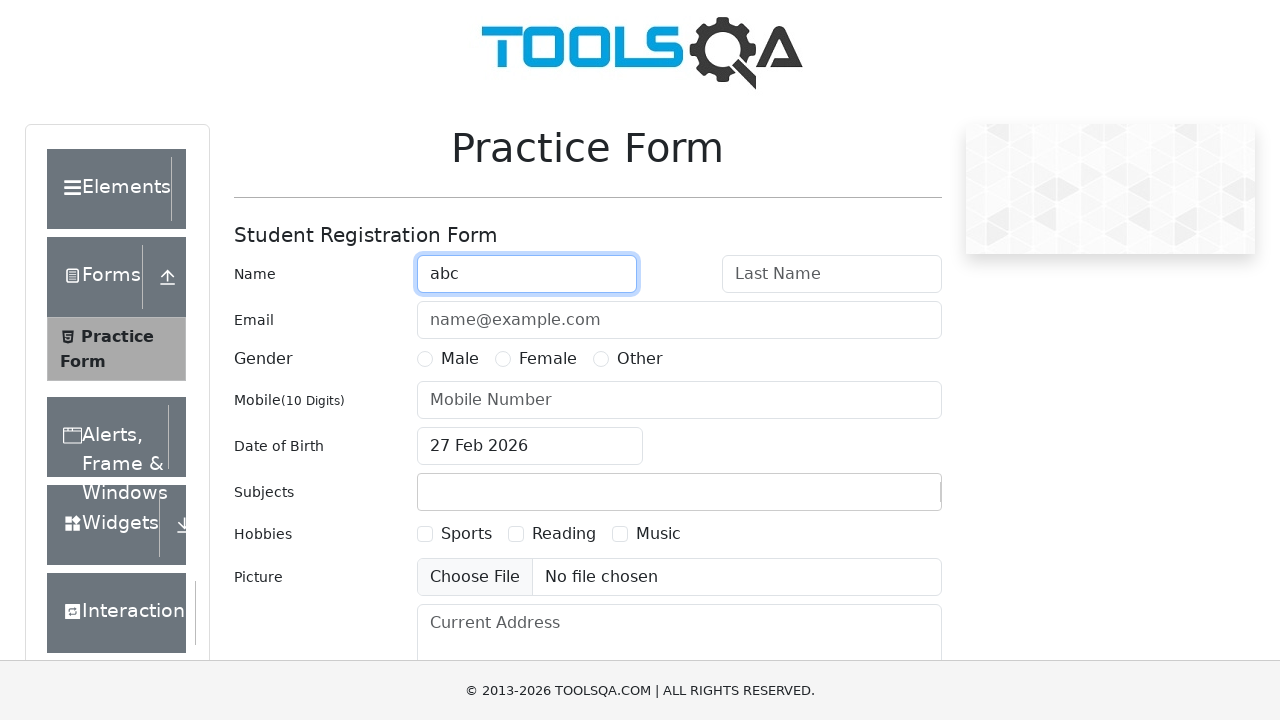